Tests JavaScript alert confirmation dialog by clicking a button to trigger an alert, dismissing it, and verifying the result text

Starting URL: http://www.w3schools.com/js/tryit.asp?filename=tryjs_confirm

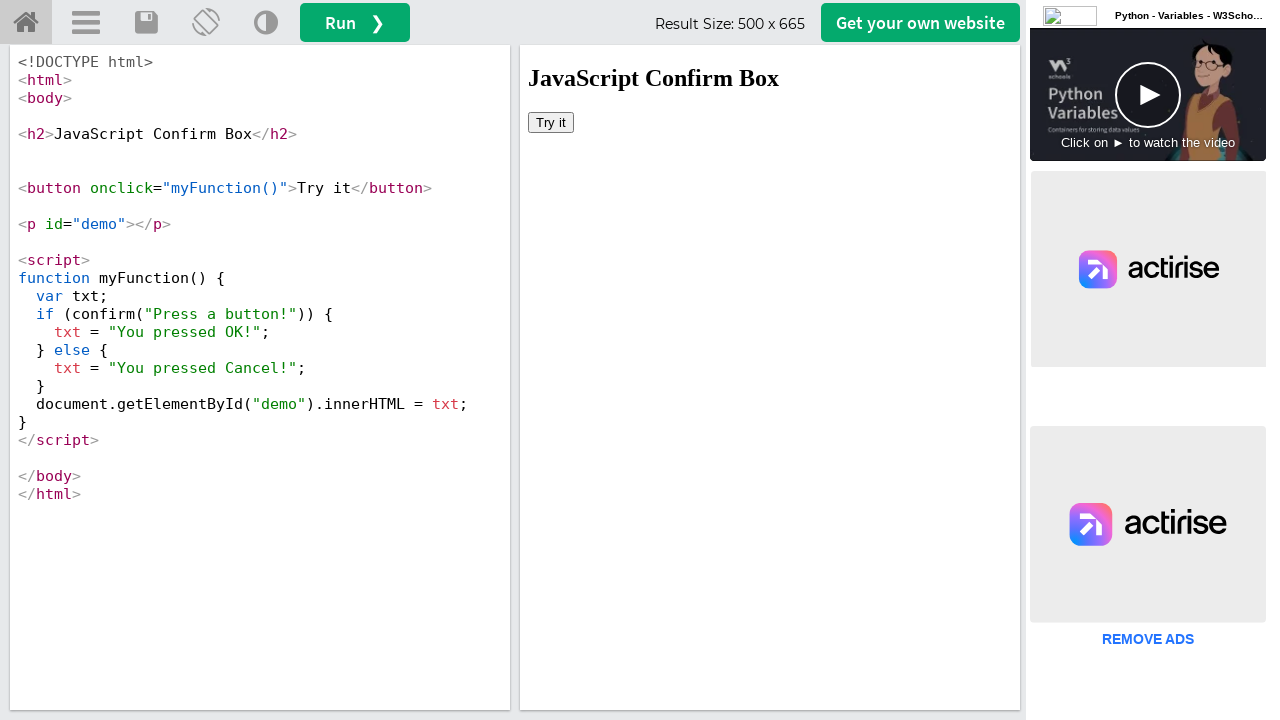

Located iframe containing the demo
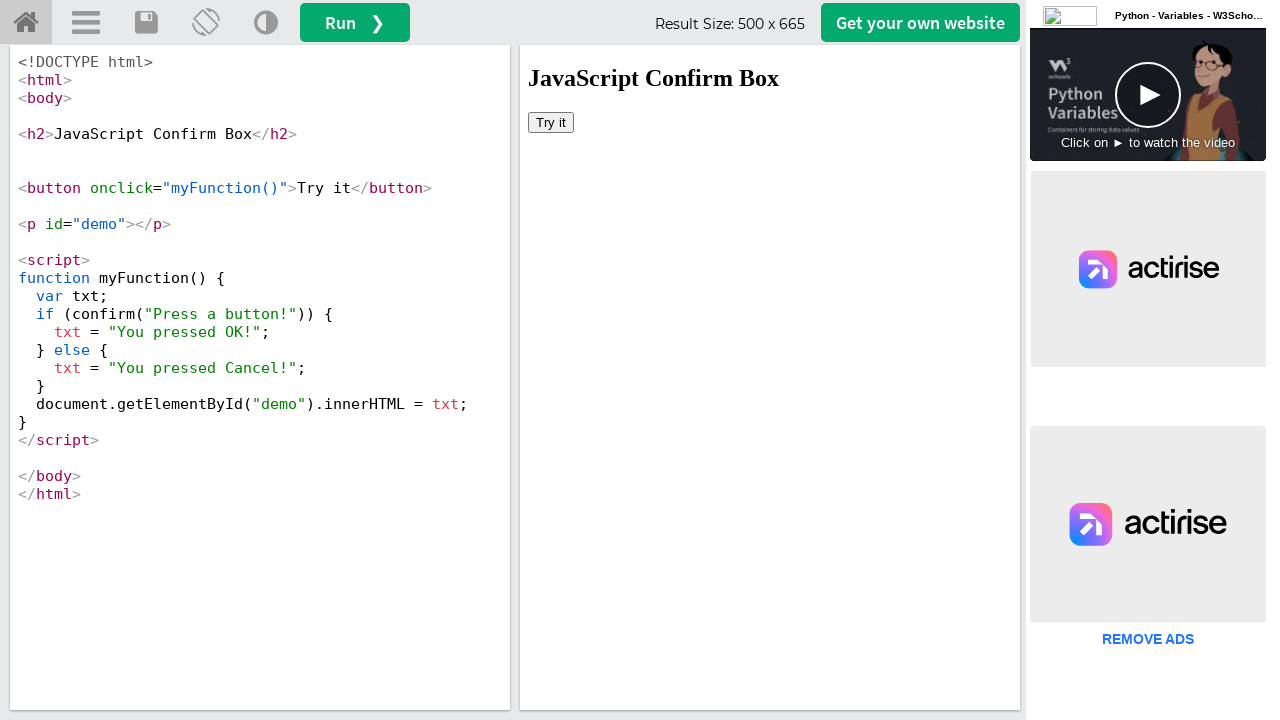

Clicked 'Try it' button to trigger confirm dialog at (551, 122) on iframe[id='iframeResult'] >> internal:control=enter-frame >> xpath=/html/body/bu
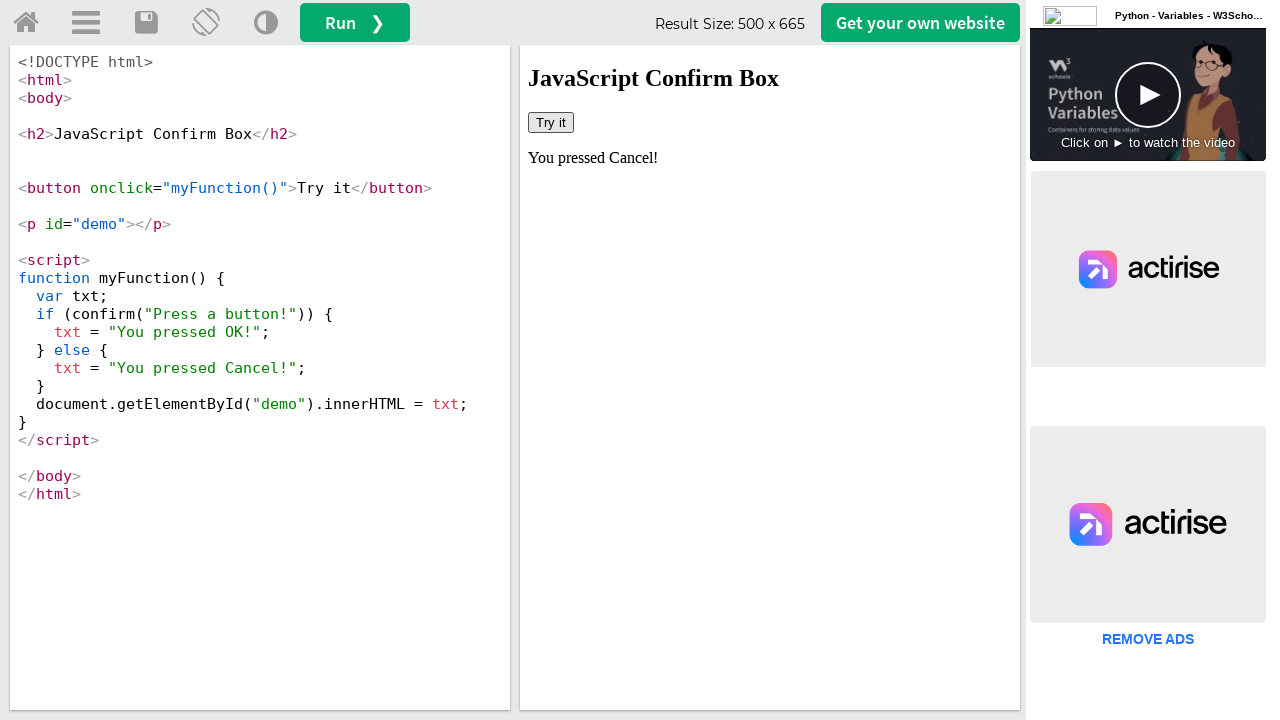

Set up dialog handler to dismiss confirm dialog
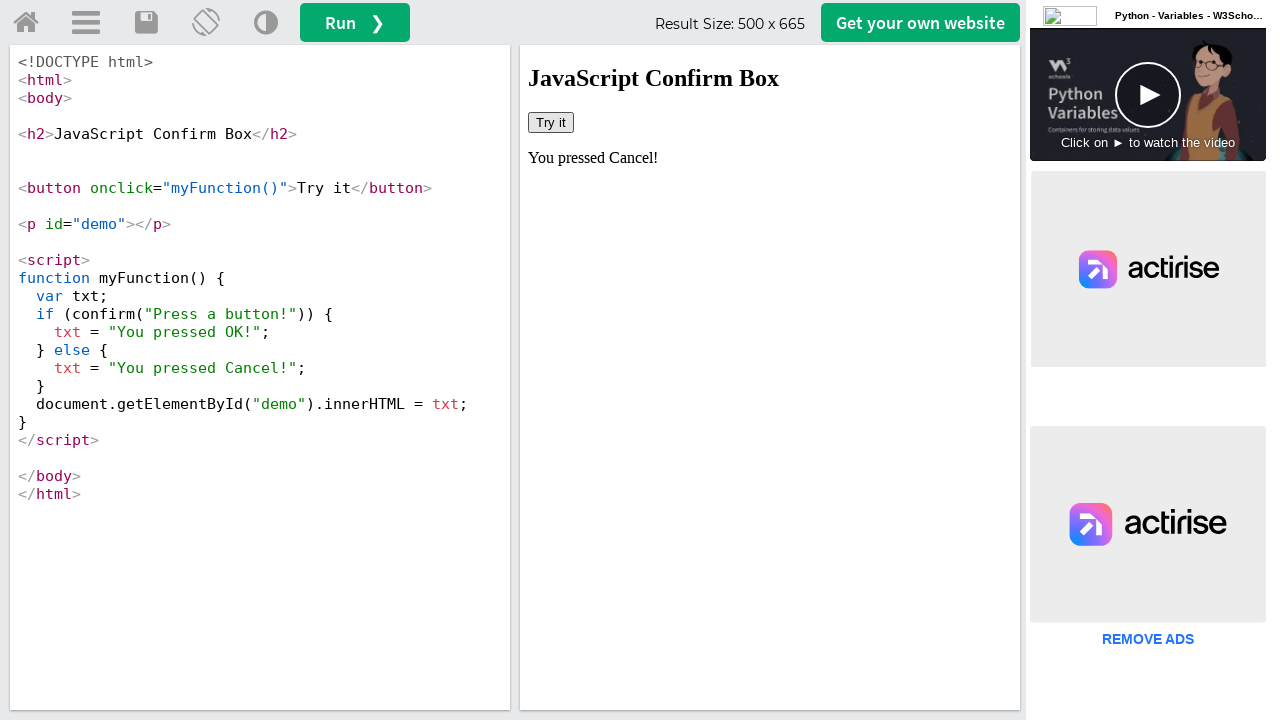

Retrieved result text from demo element
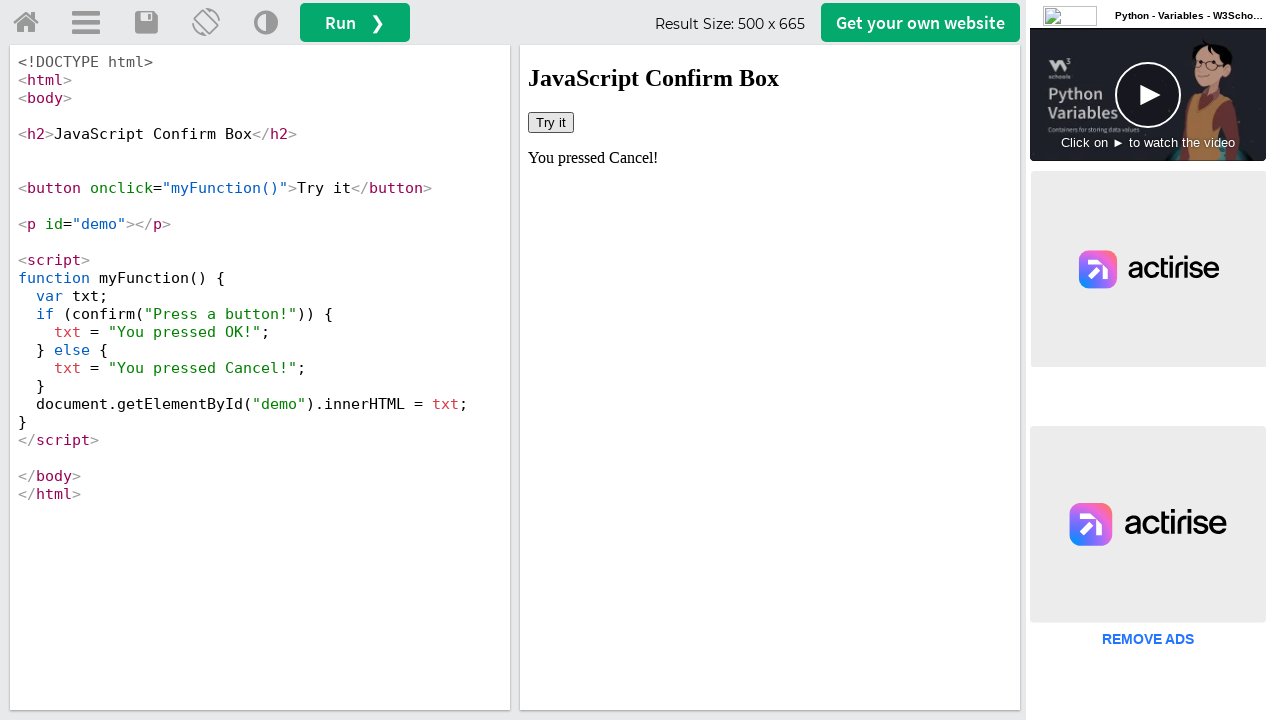

Verified that result text contains 'You pressed Cancel!'
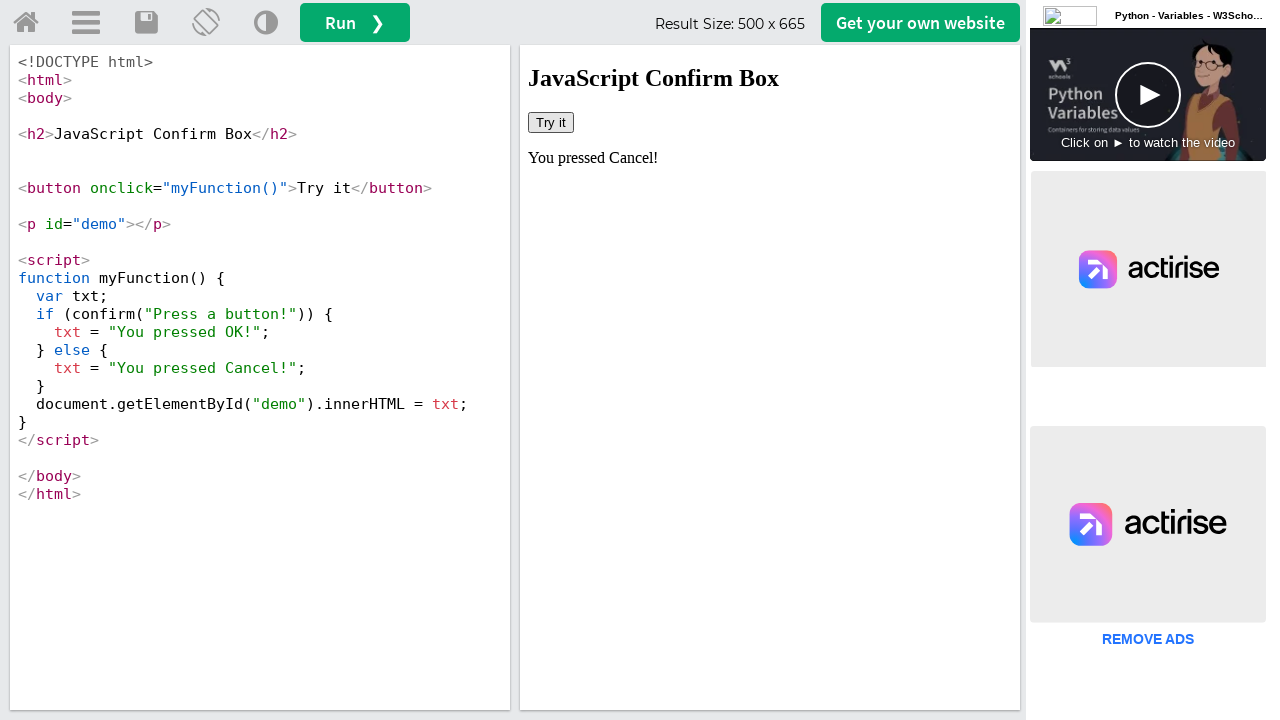

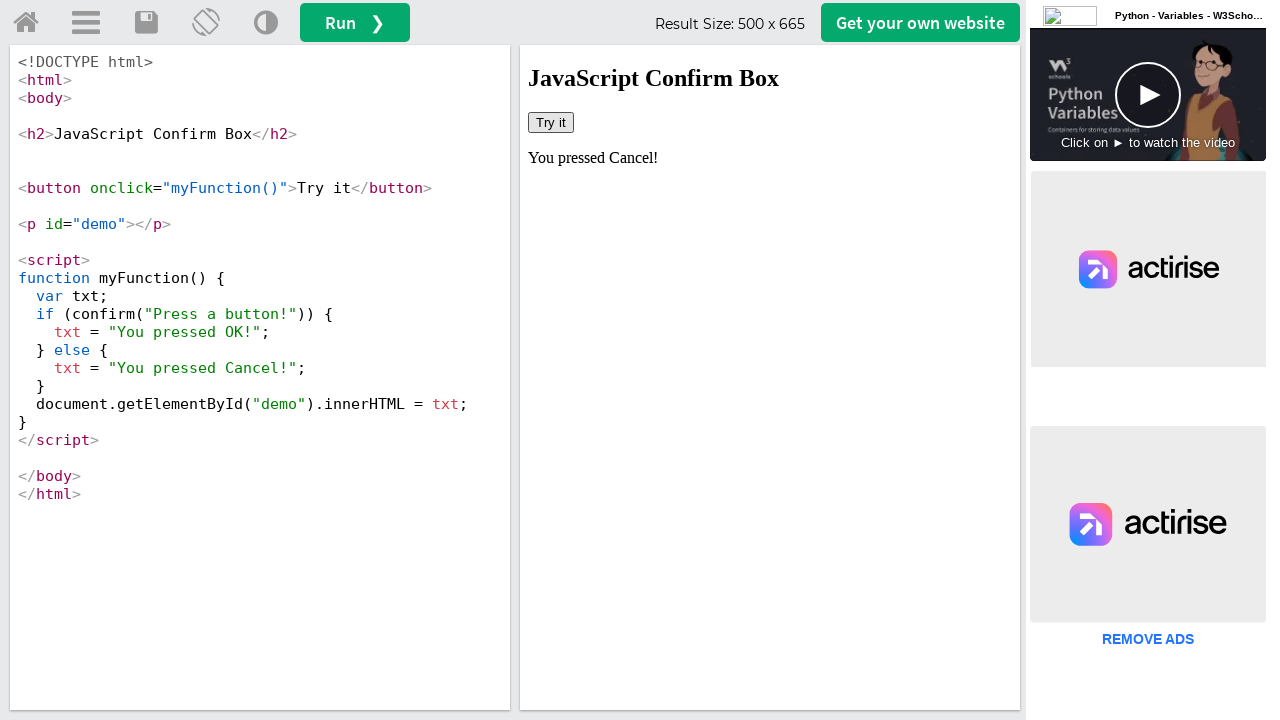